Tests that the currently applied filter is highlighted in the UI

Starting URL: https://demo.playwright.dev/todomvc

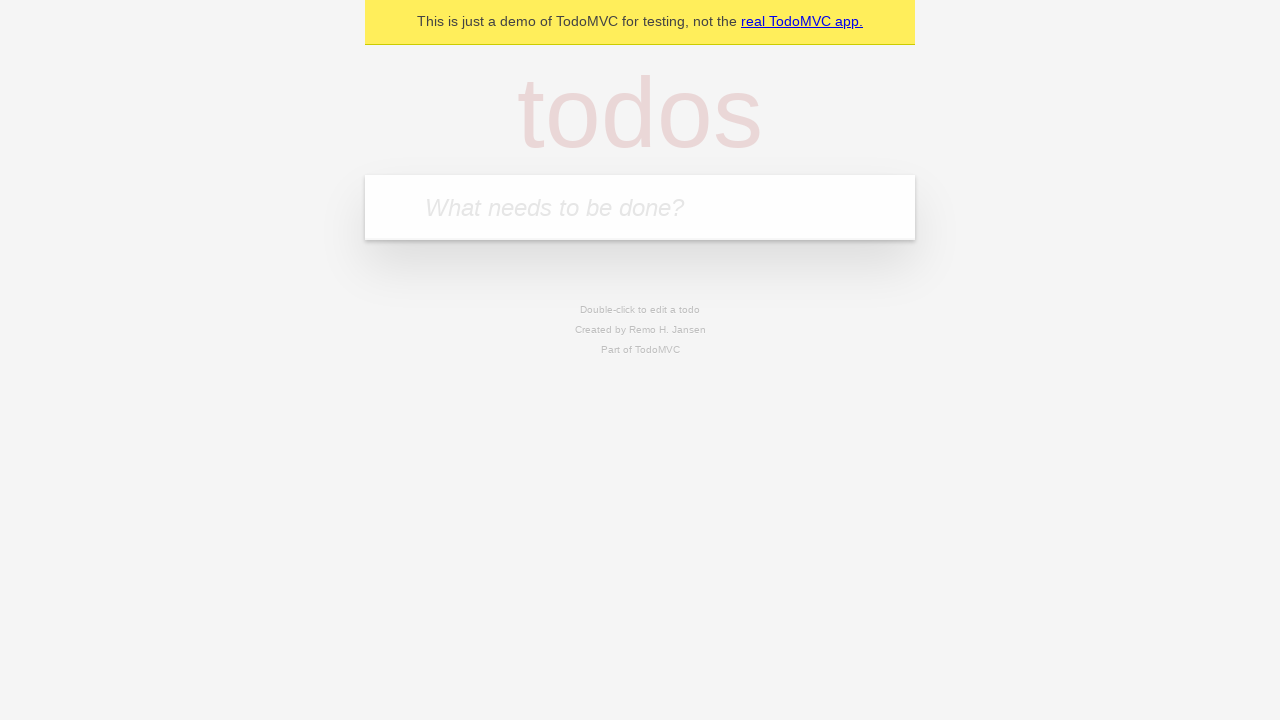

Filled todo input with 'buy some cheese' on internal:attr=[placeholder="What needs to be done?"i]
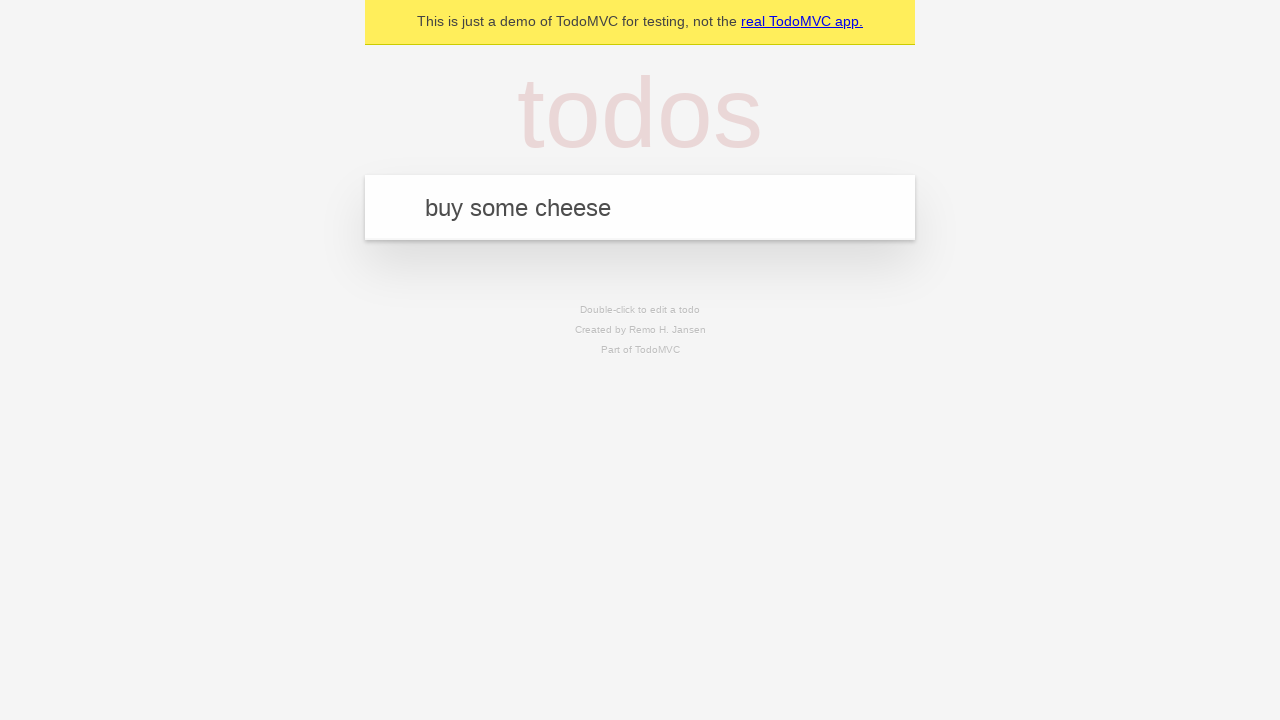

Pressed Enter to add first todo on internal:attr=[placeholder="What needs to be done?"i]
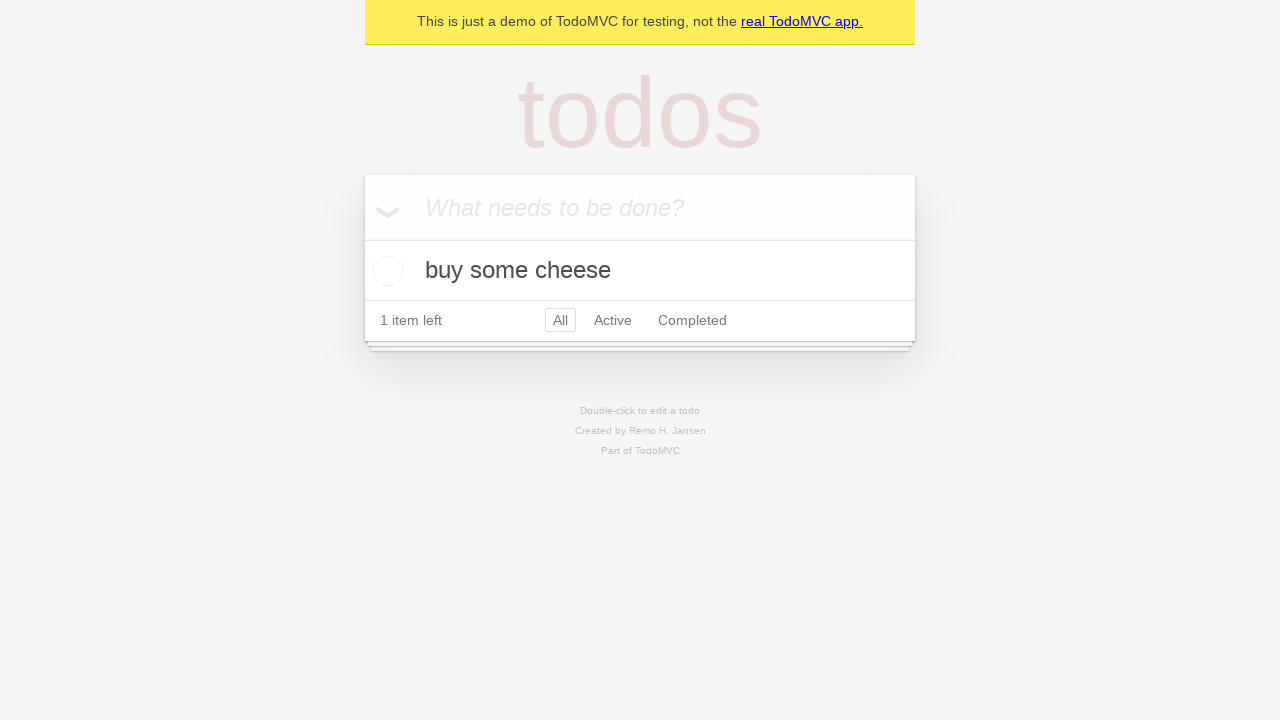

Filled todo input with 'feed the cat' on internal:attr=[placeholder="What needs to be done?"i]
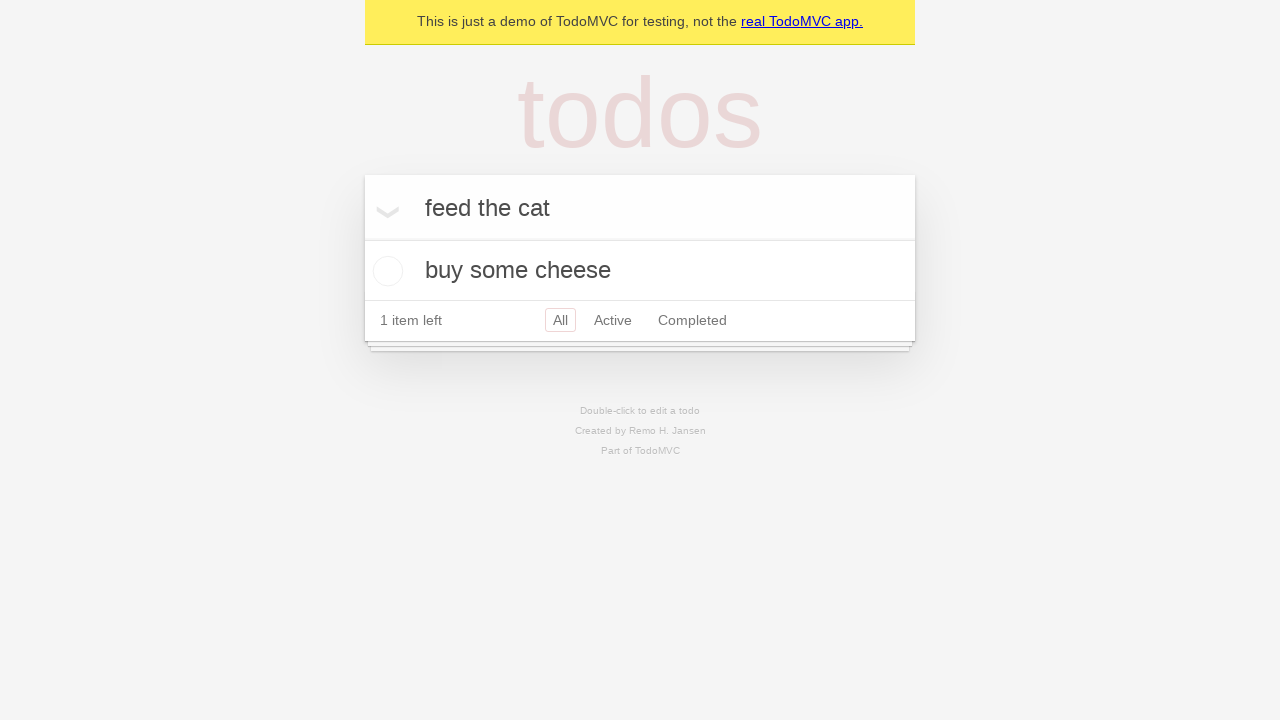

Pressed Enter to add second todo on internal:attr=[placeholder="What needs to be done?"i]
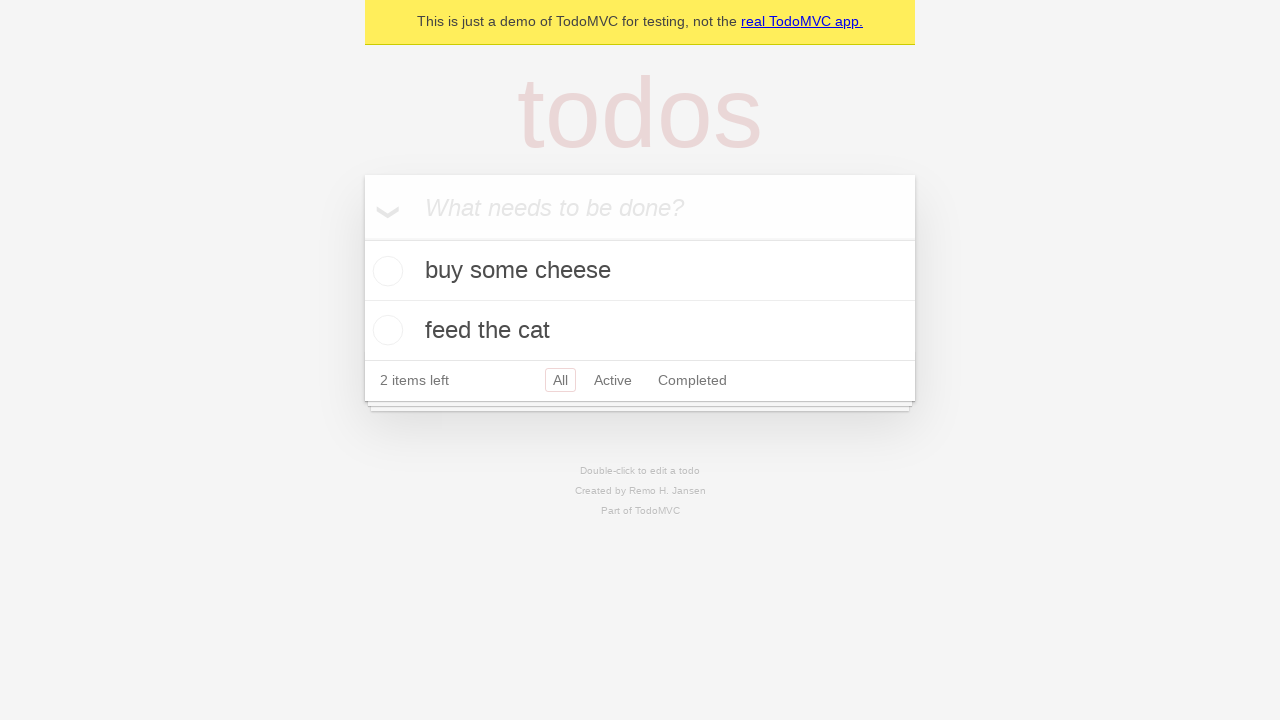

Filled todo input with 'book a doctors appointment' on internal:attr=[placeholder="What needs to be done?"i]
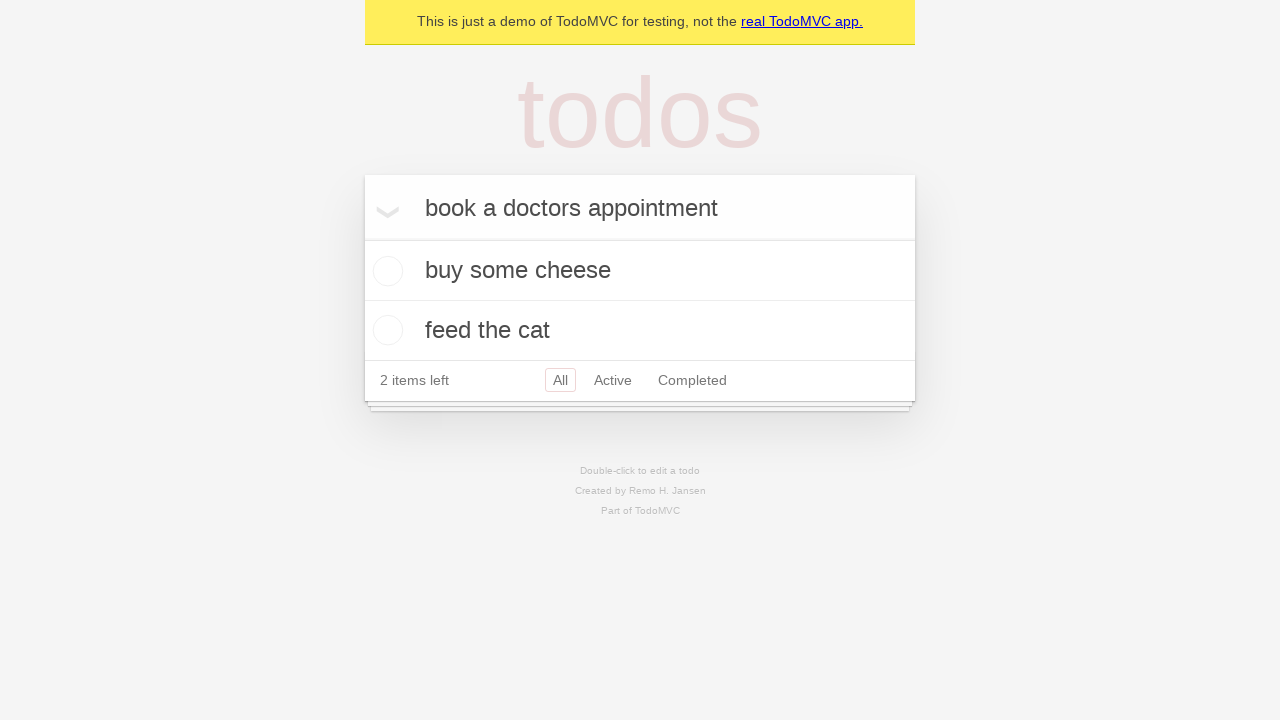

Pressed Enter to add third todo on internal:attr=[placeholder="What needs to be done?"i]
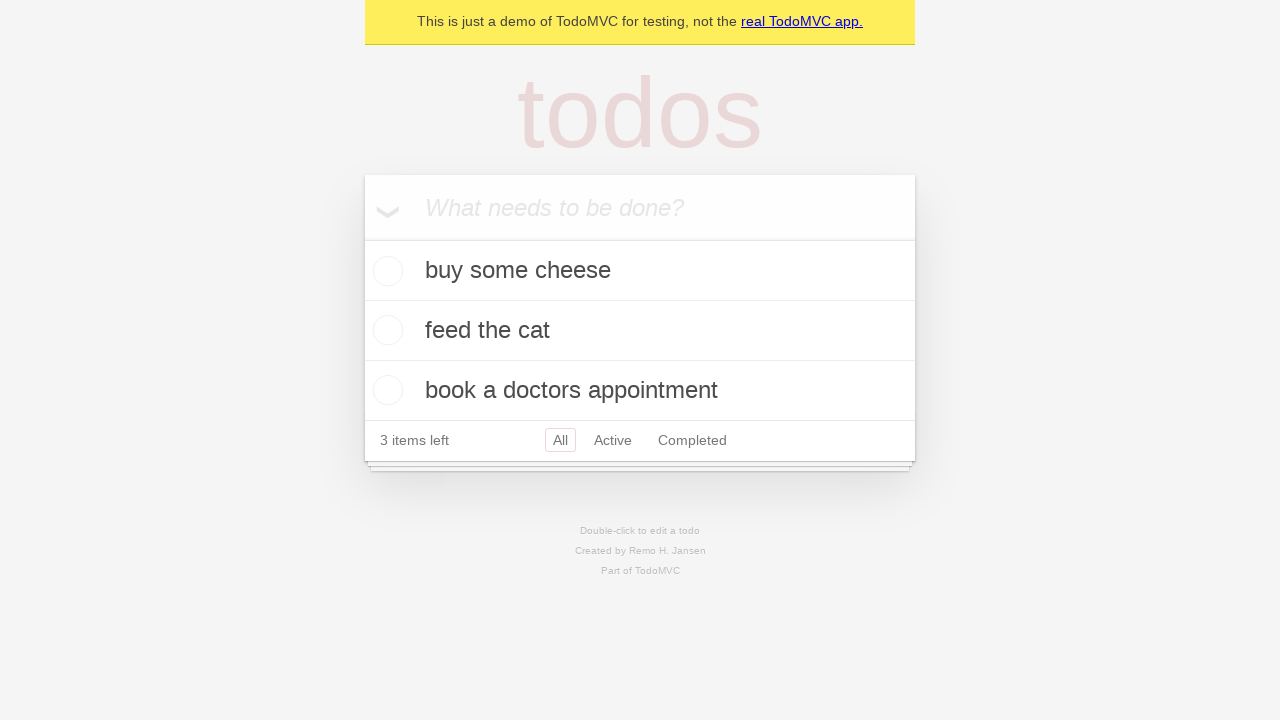

Clicked Active filter at (613, 440) on internal:role=link[name="Active"i]
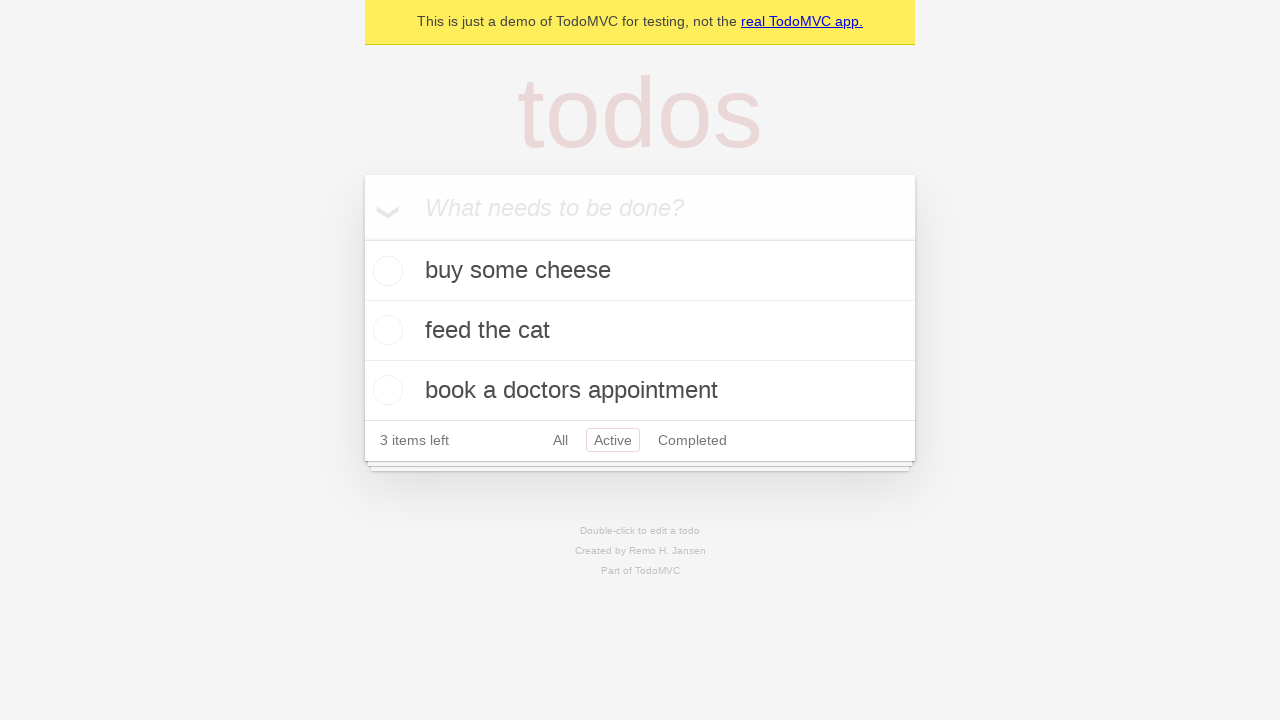

Clicked Completed filter to verify it is highlighted as the currently applied filter at (692, 440) on internal:role=link[name="Completed"i]
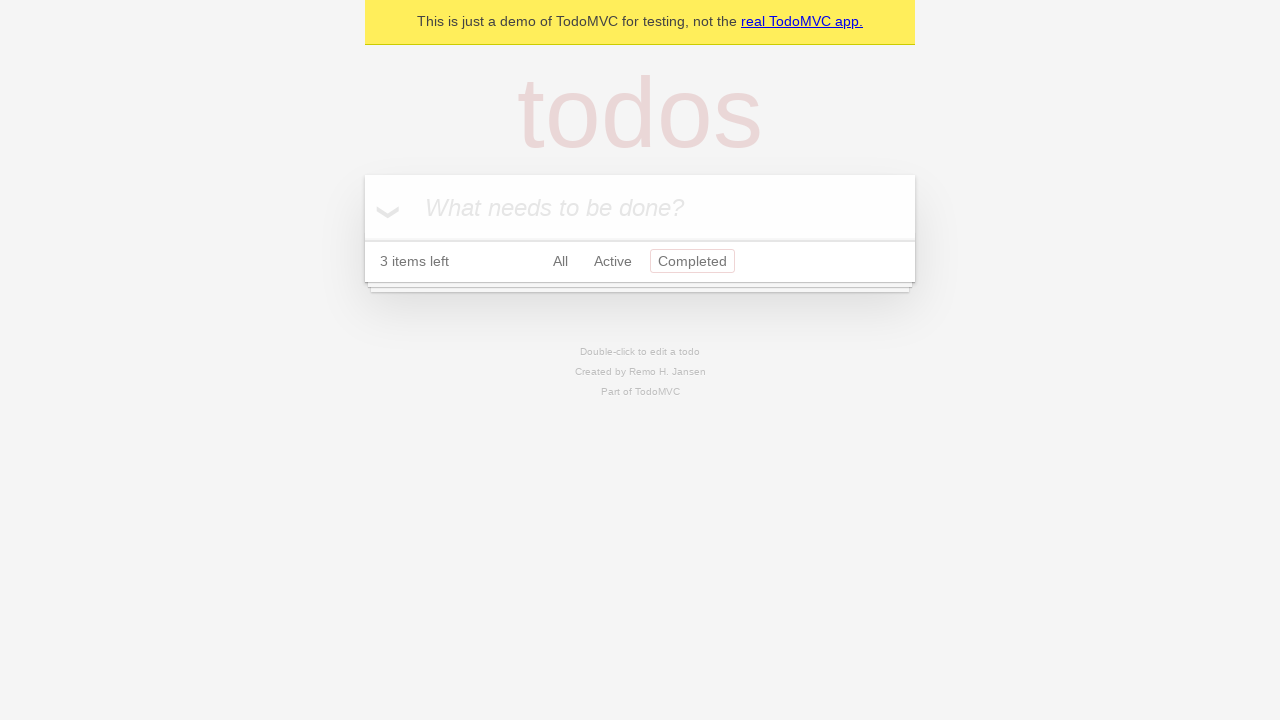

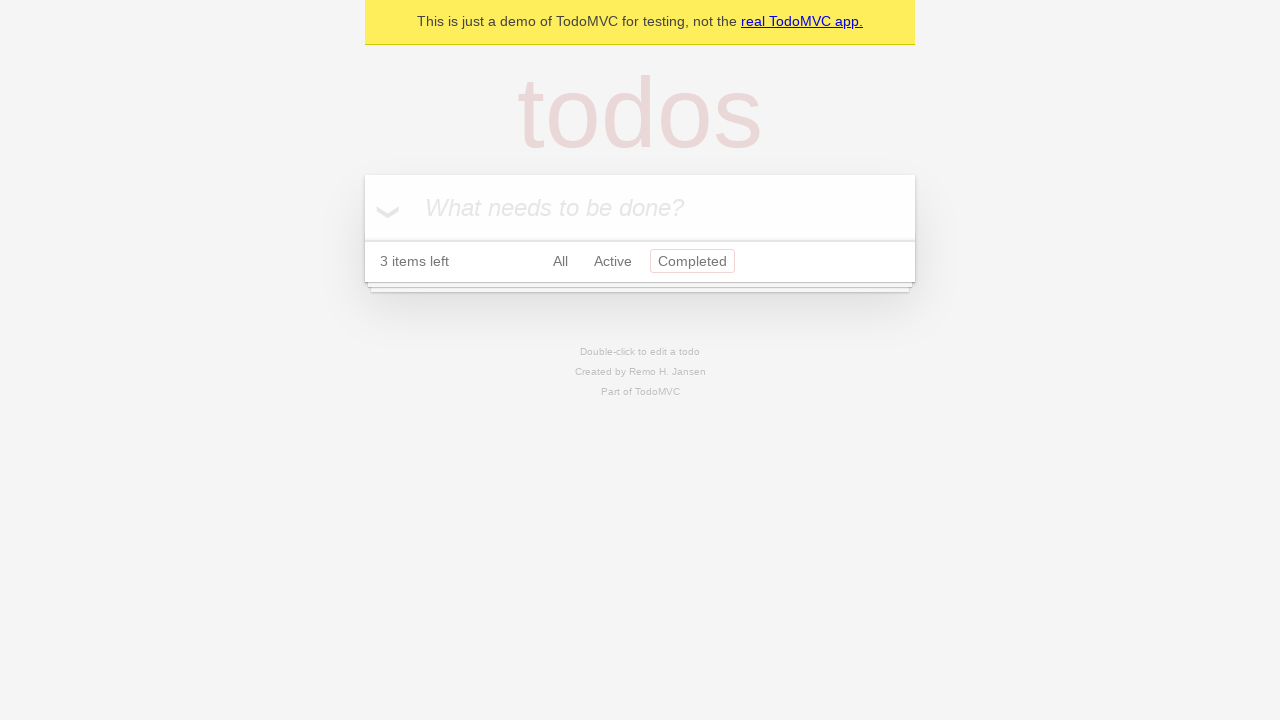